Tests confirmation alert handling by entering a name, clicking the confirm button, and accepting the confirmation dialog

Starting URL: https://rahulshettyacademy.com/AutomationPractice/

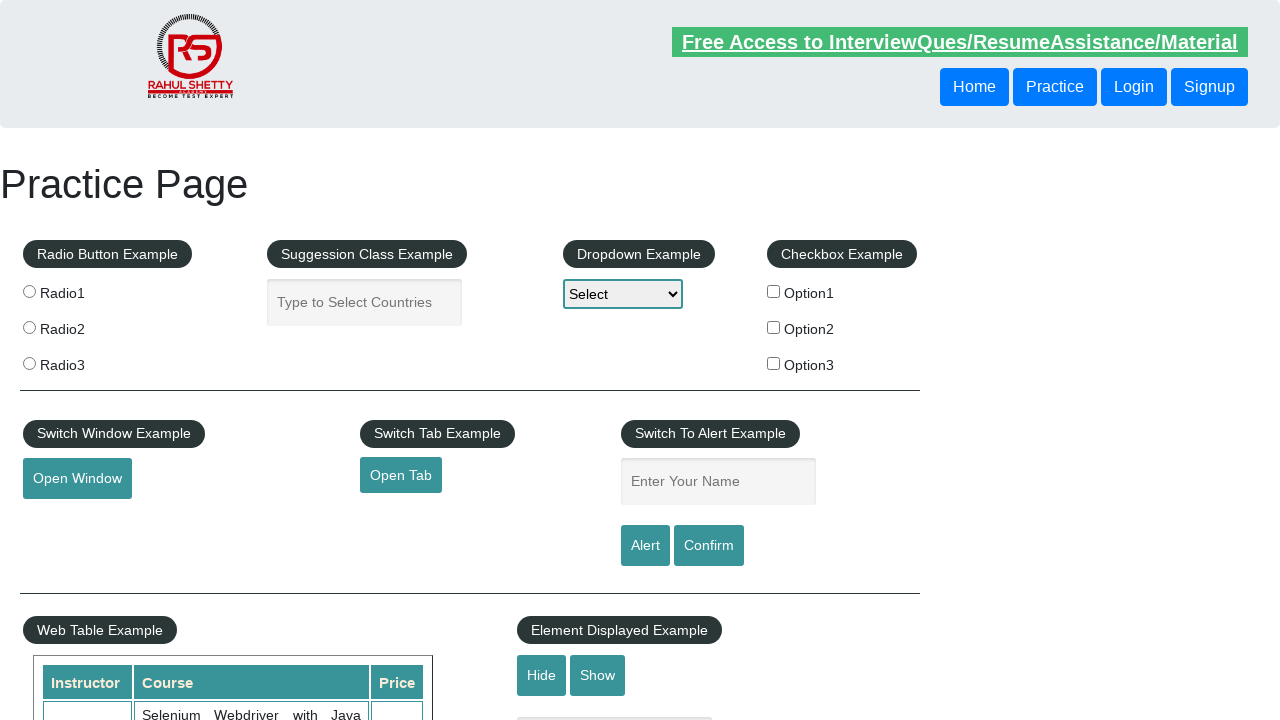

Set up dialog handler to accept confirmation alerts
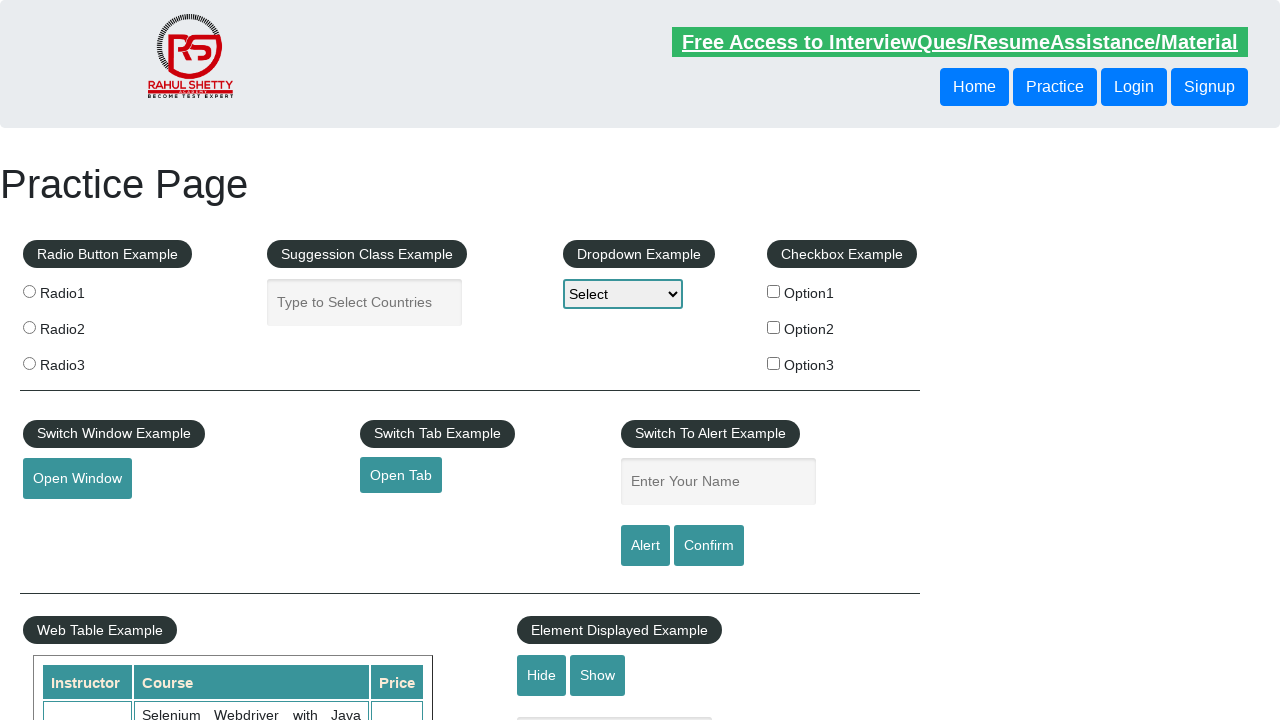

Clicked on name input field at (718, 482) on #name
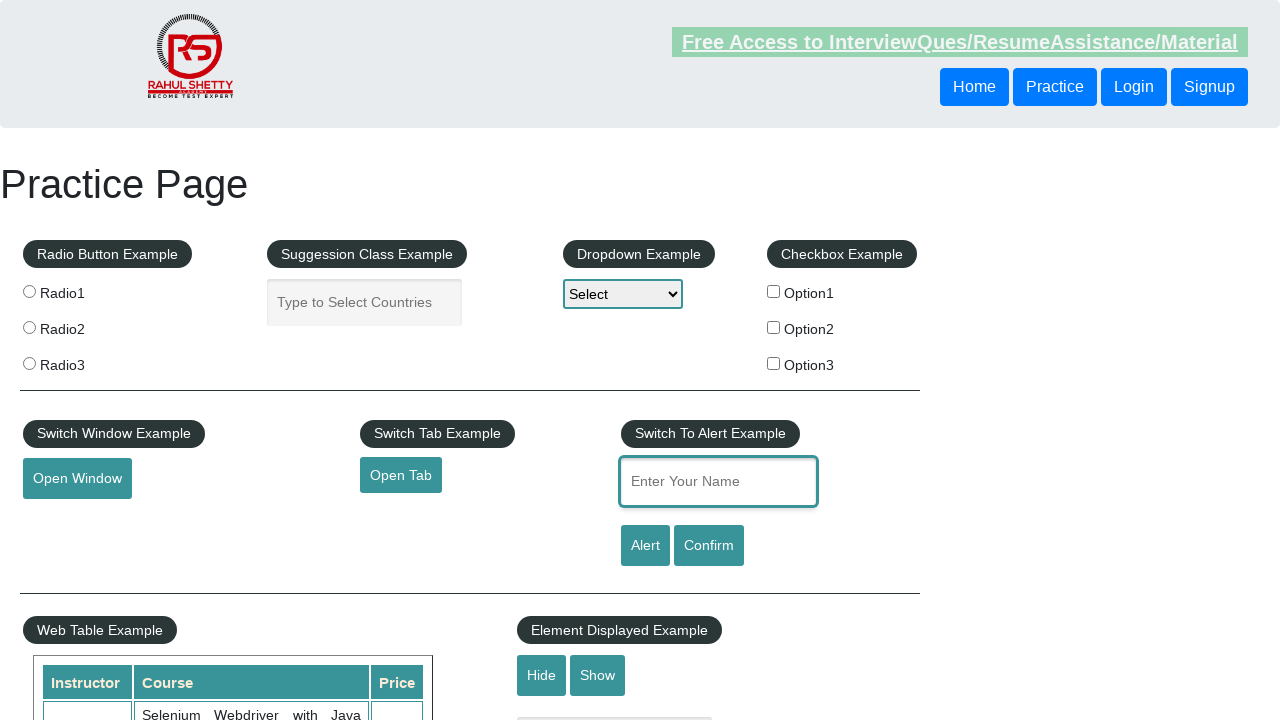

Filled name input field with 'Pallavi' on #name
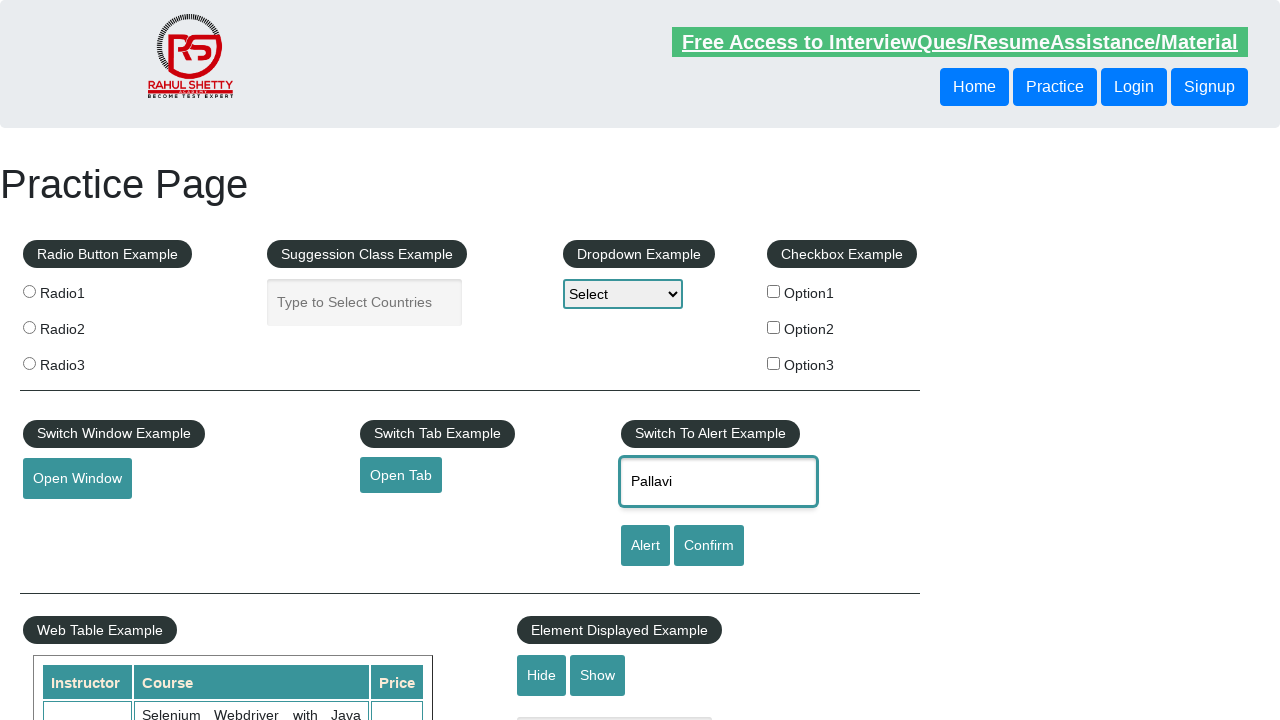

Clicked confirm button to trigger confirmation alert at (709, 546) on #confirmbtn
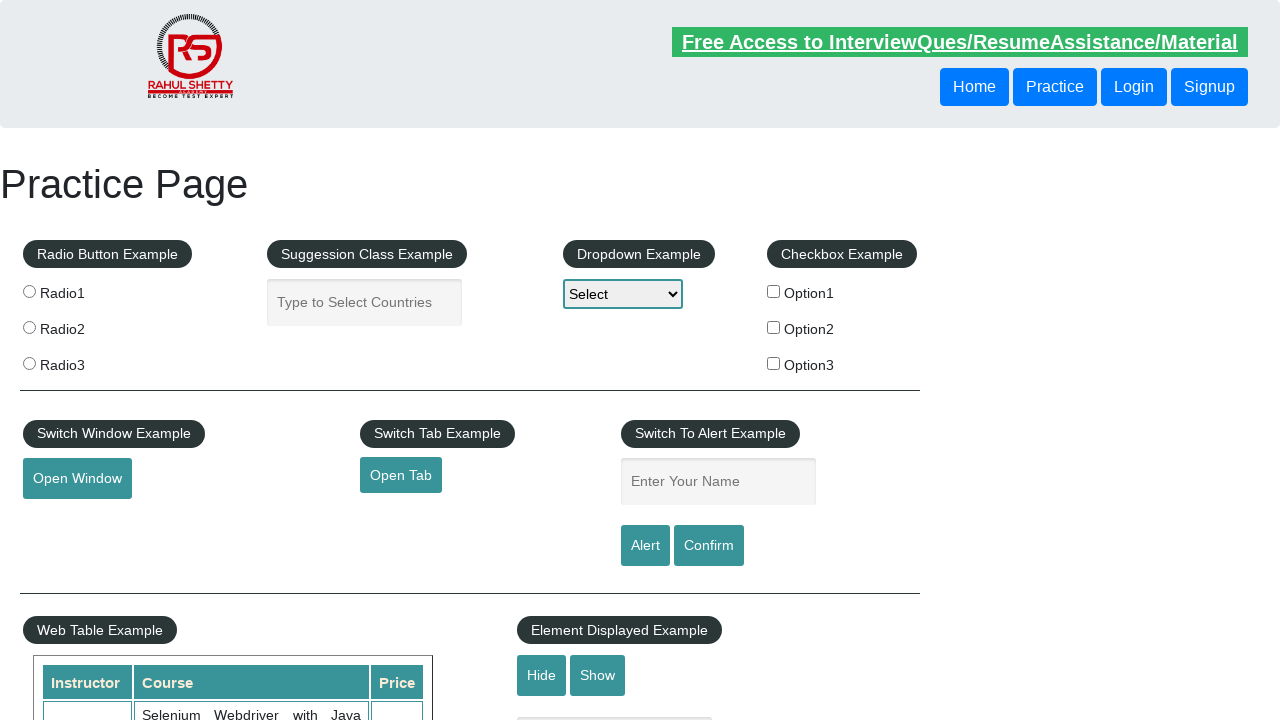

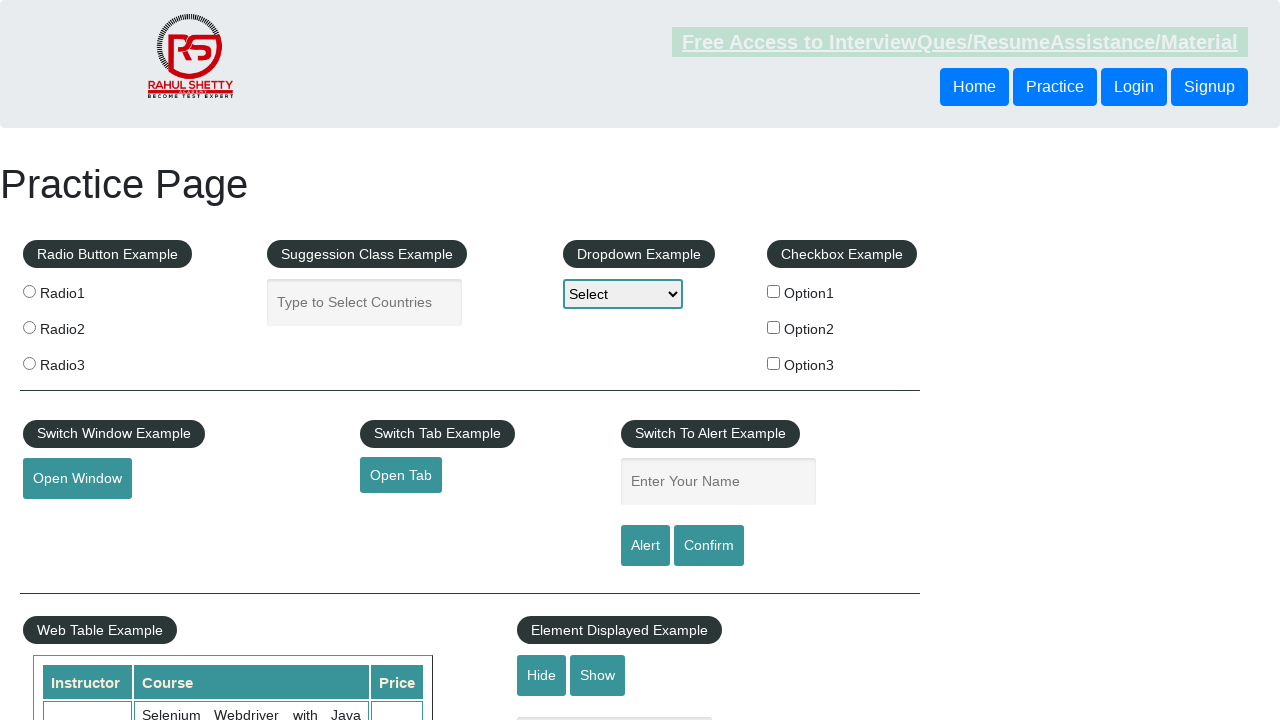